Tests FAQ accordion by clicking question 2 and verifying the answer about rental time calculation

Starting URL: https://qa-scooter.praktikum-services.ru/

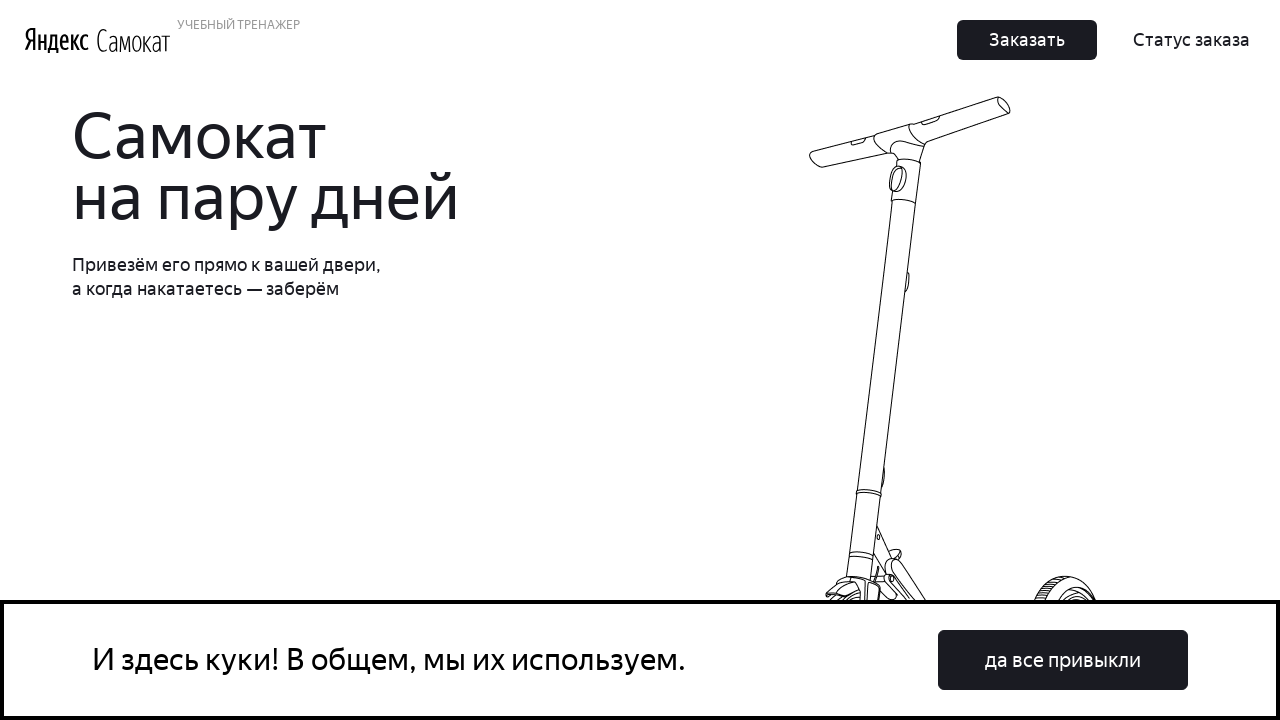

Clicked on FAQ question 2 in accordion at (967, 360) on [data-accordion-component="AccordionItem"] >> nth=2
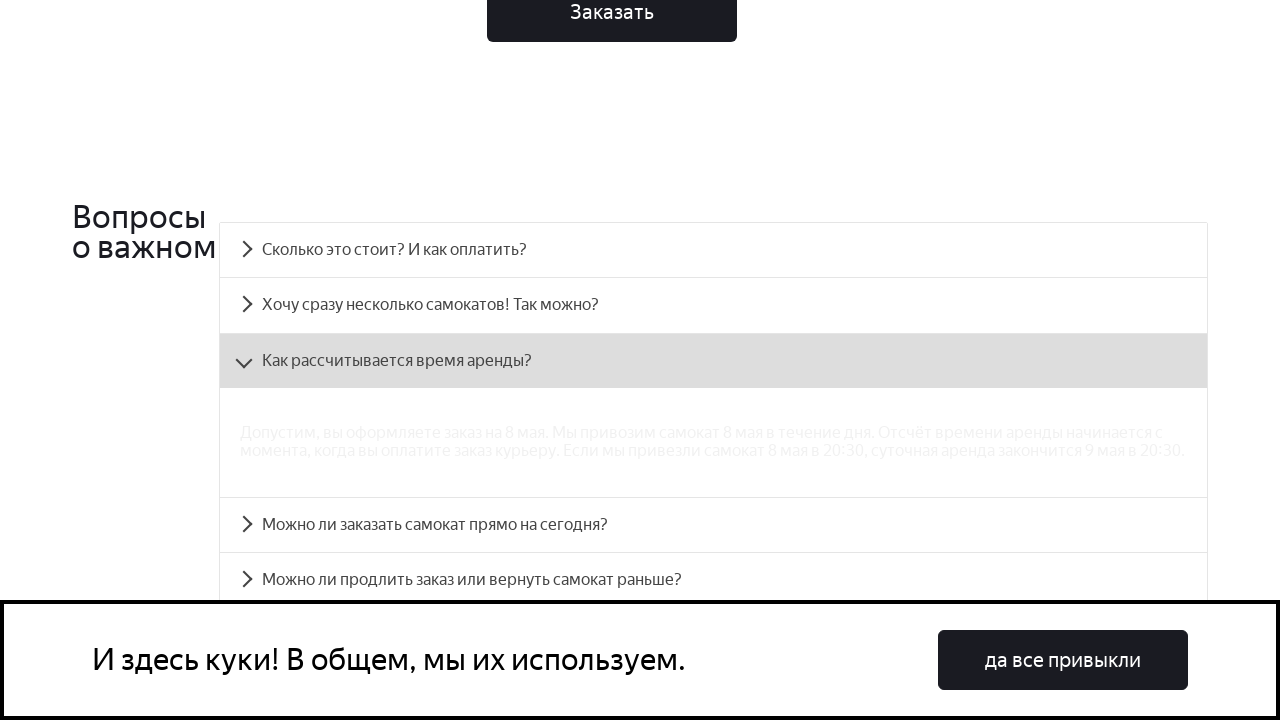

Located answer panel for question 2
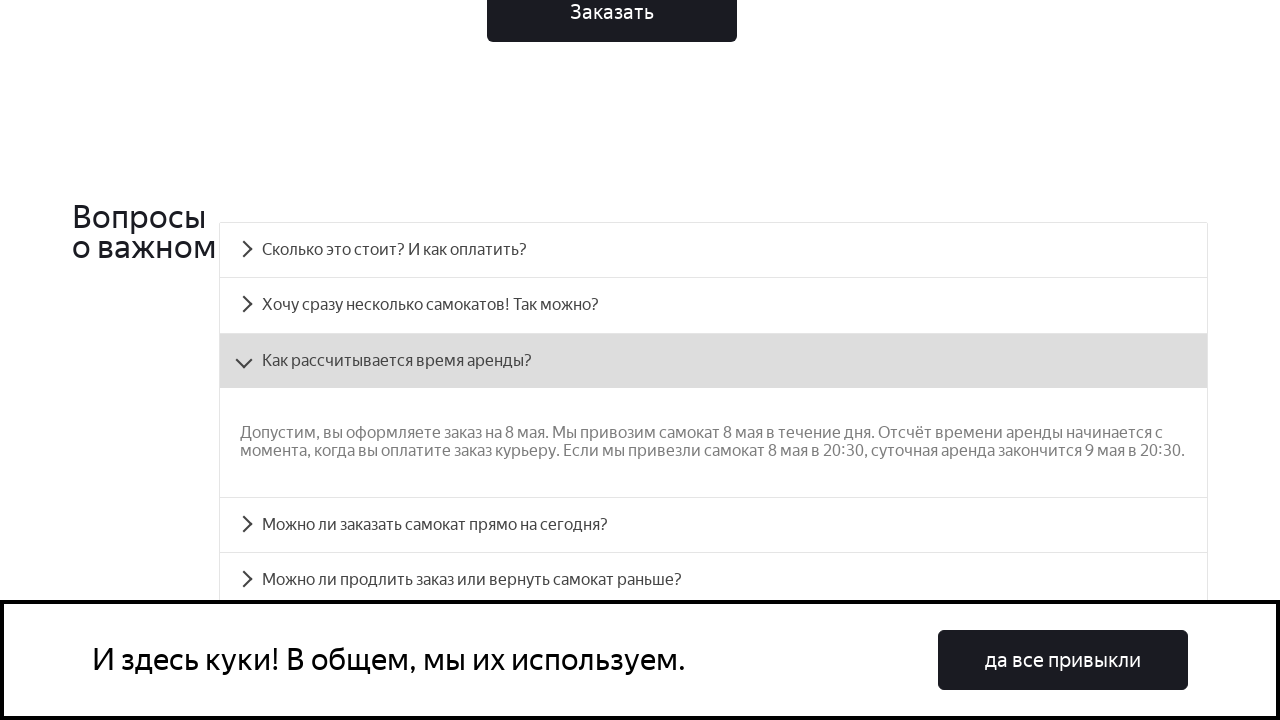

Answer panel became visible
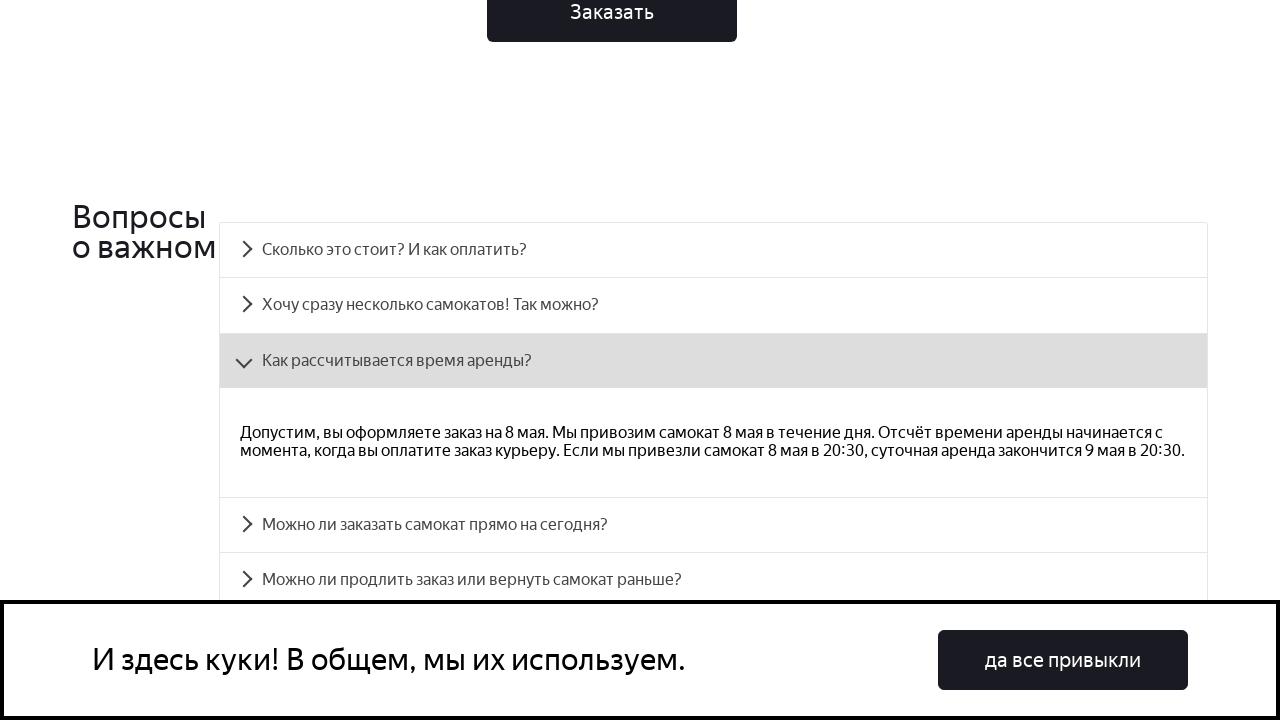

Verified answer contains expected text about rental time calculation start
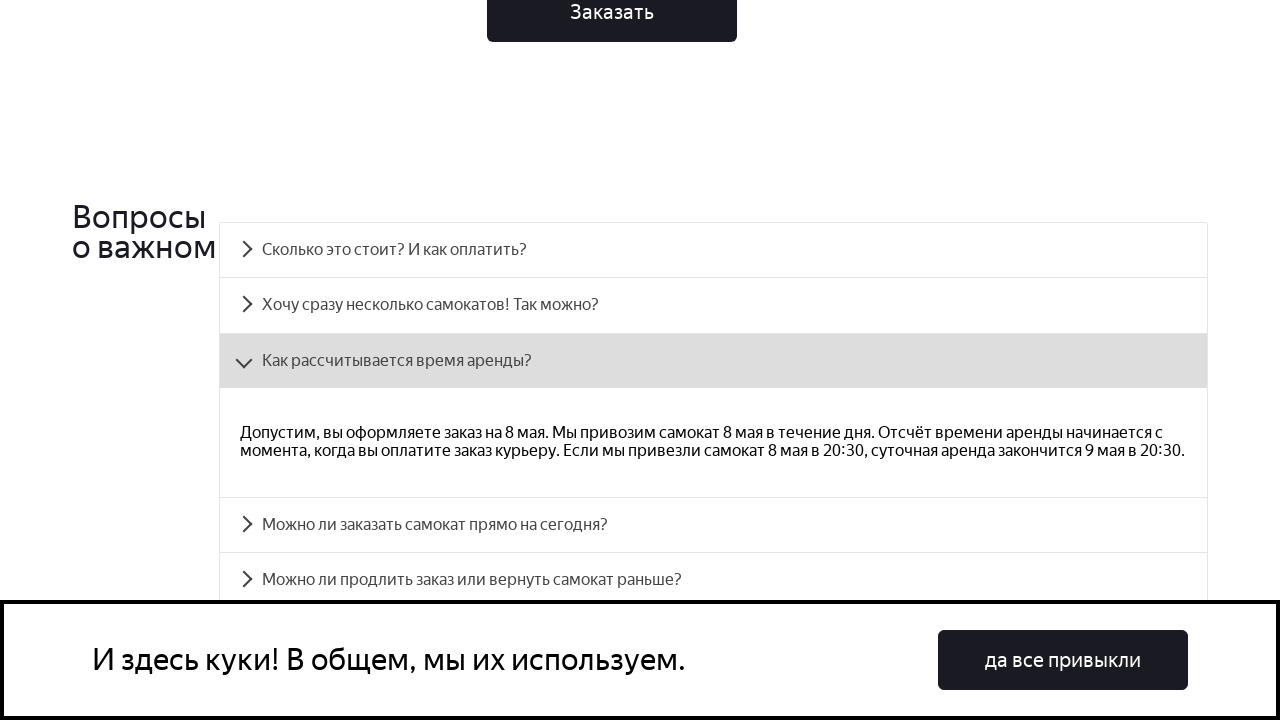

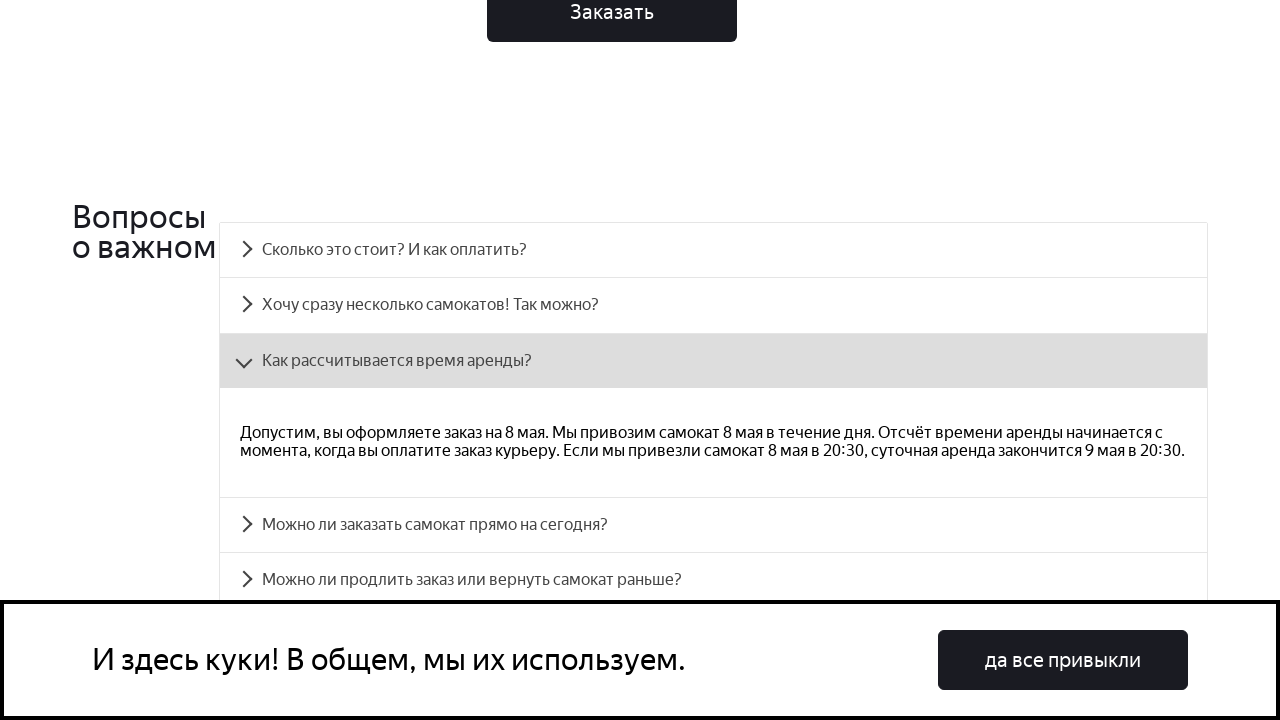